Tests page scrolling functionality by scrolling down three times and then scrolling back up three times

Starting URL: https://thetestingacademy.com/

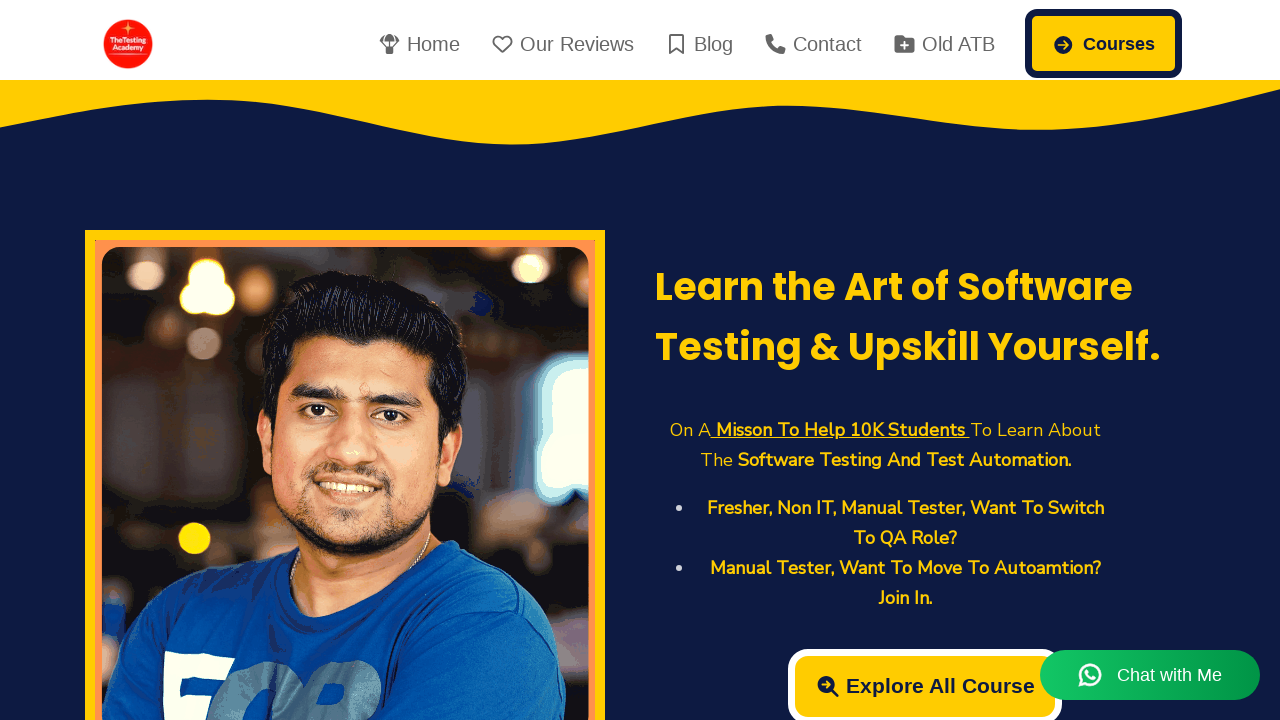

Scrolled down page (first scroll)
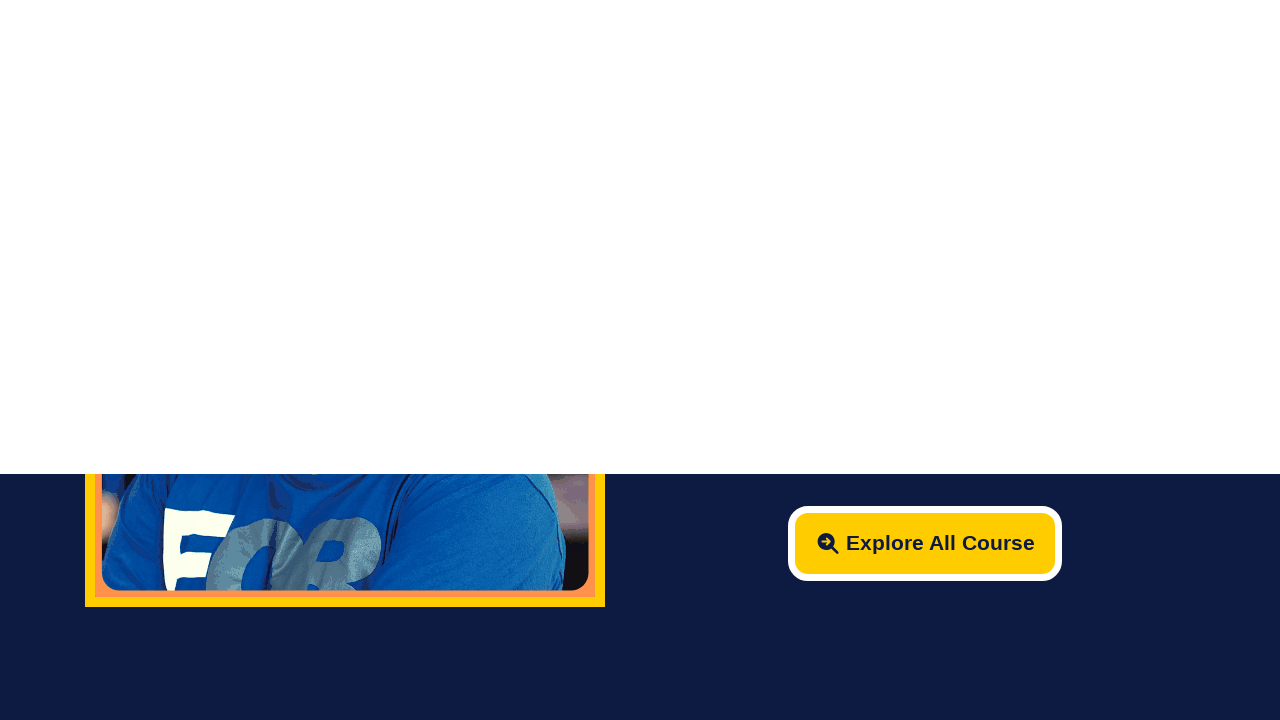

Scrolled down page (second scroll)
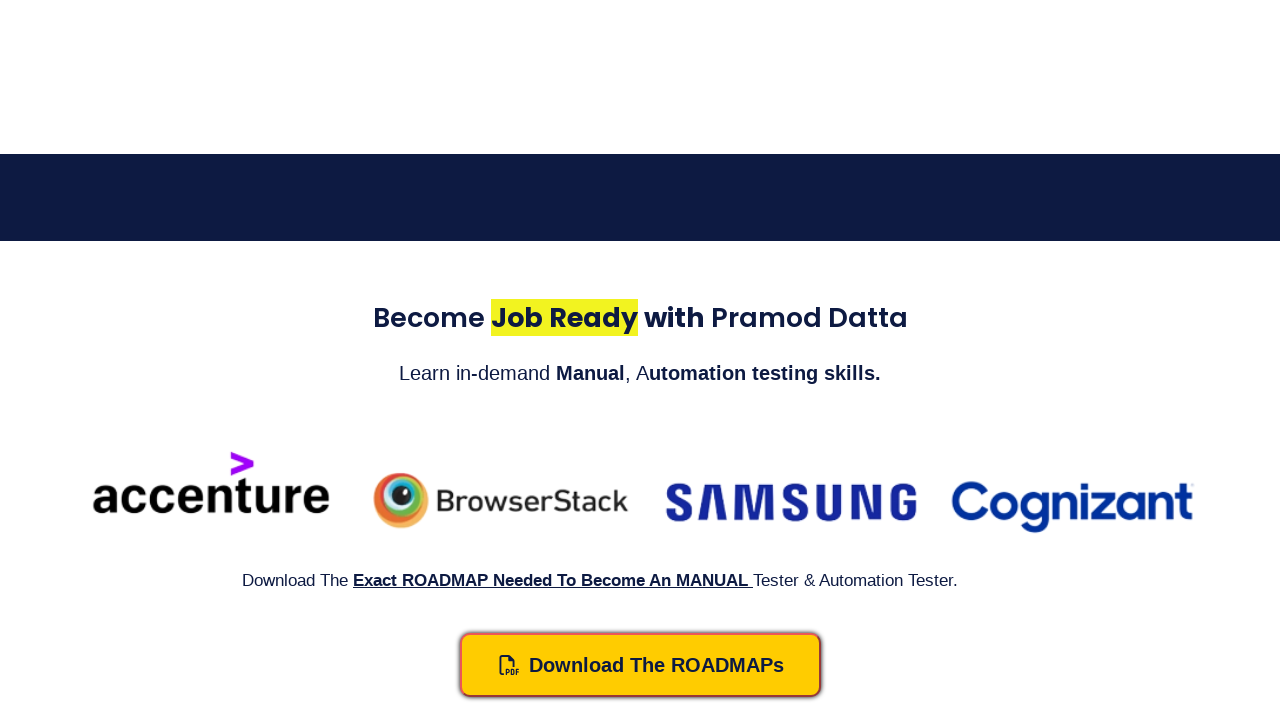

Scrolled down page (third scroll)
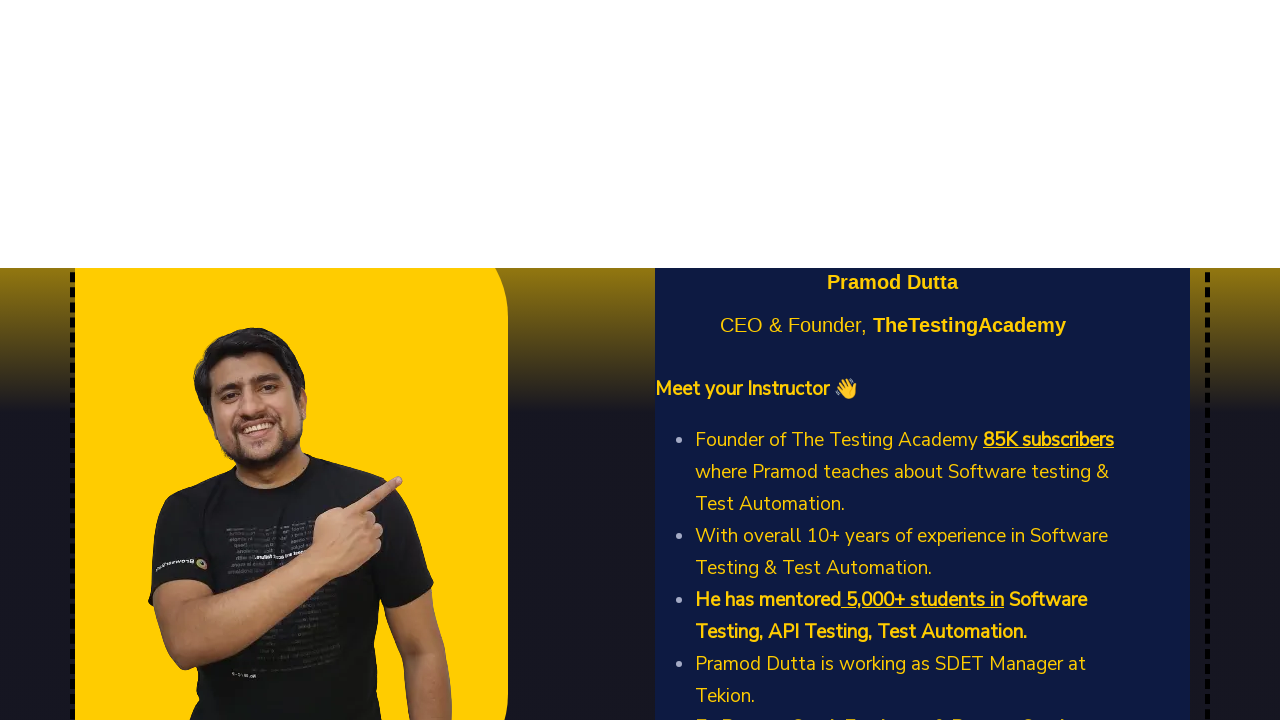

Waited 2 seconds to observe scroll effect
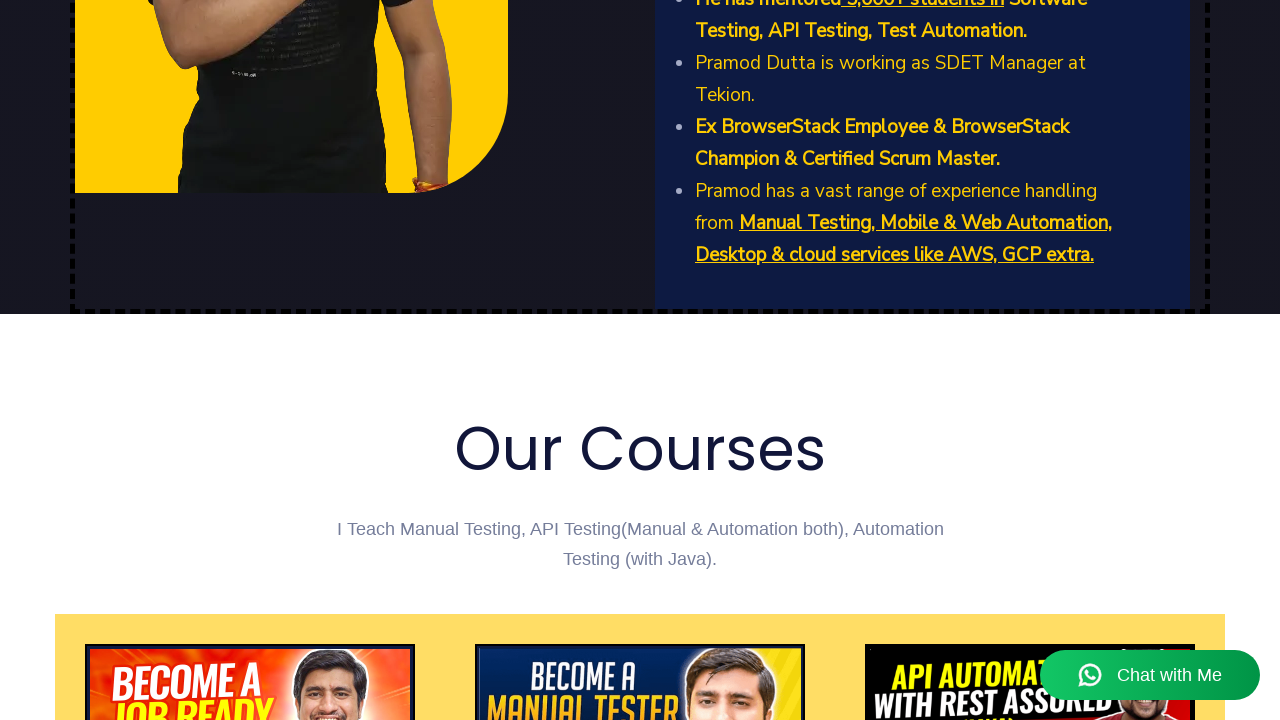

Scrolled up page (first scroll)
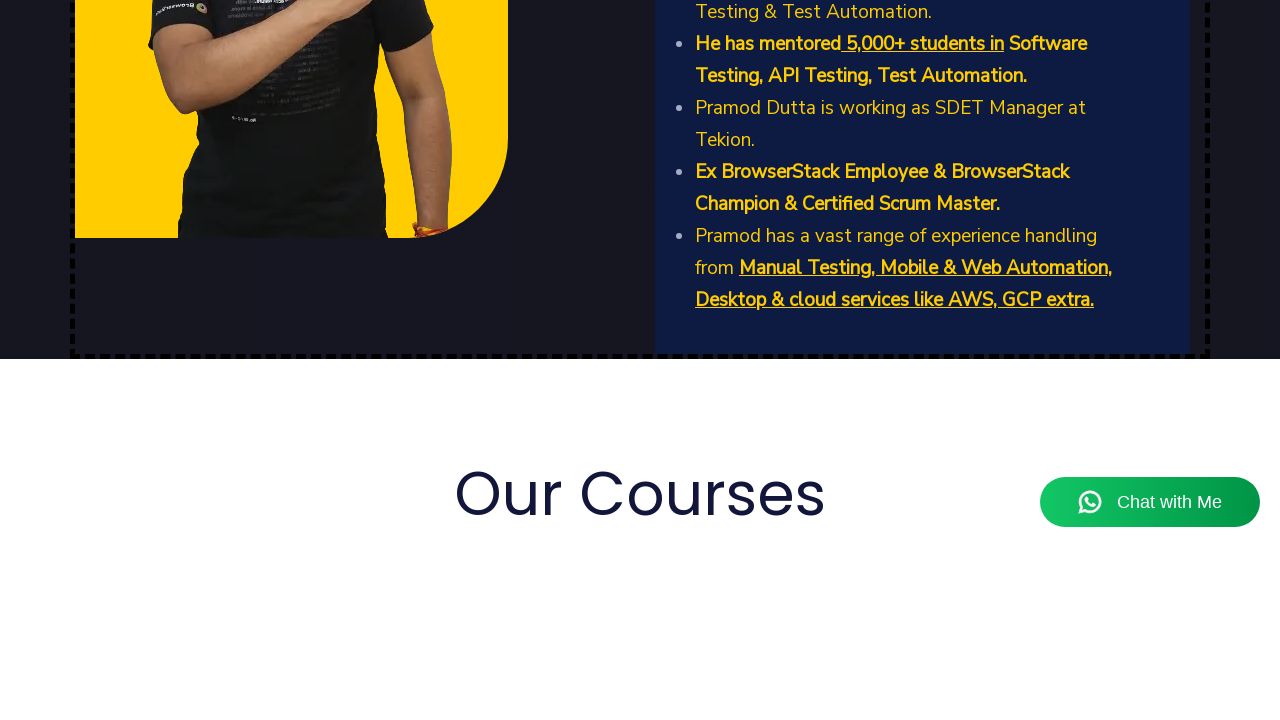

Scrolled up page (second scroll)
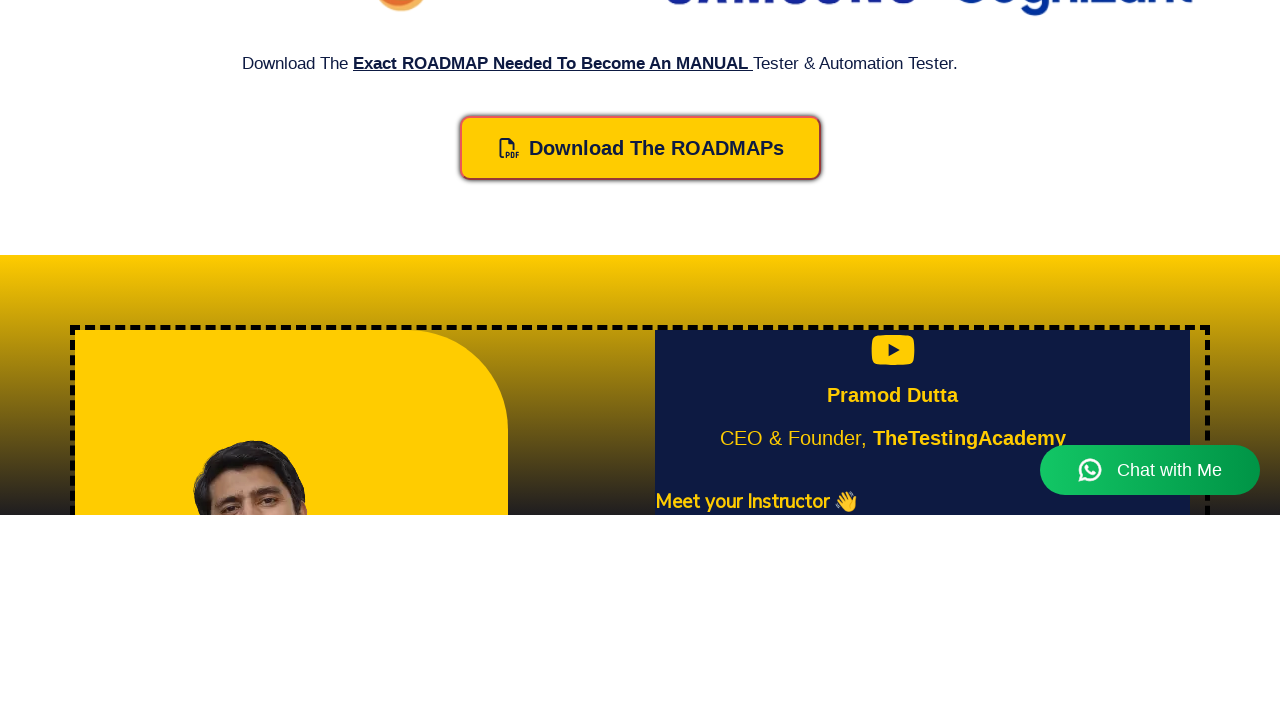

Scrolled up page (third scroll)
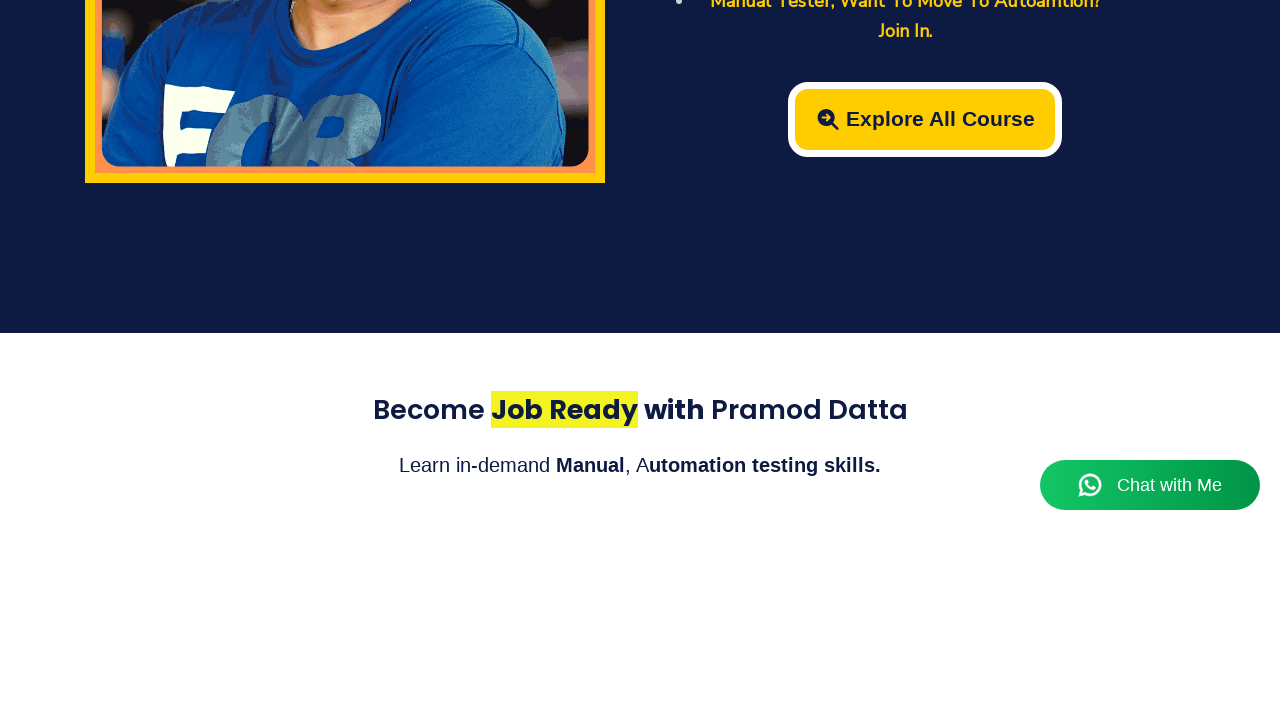

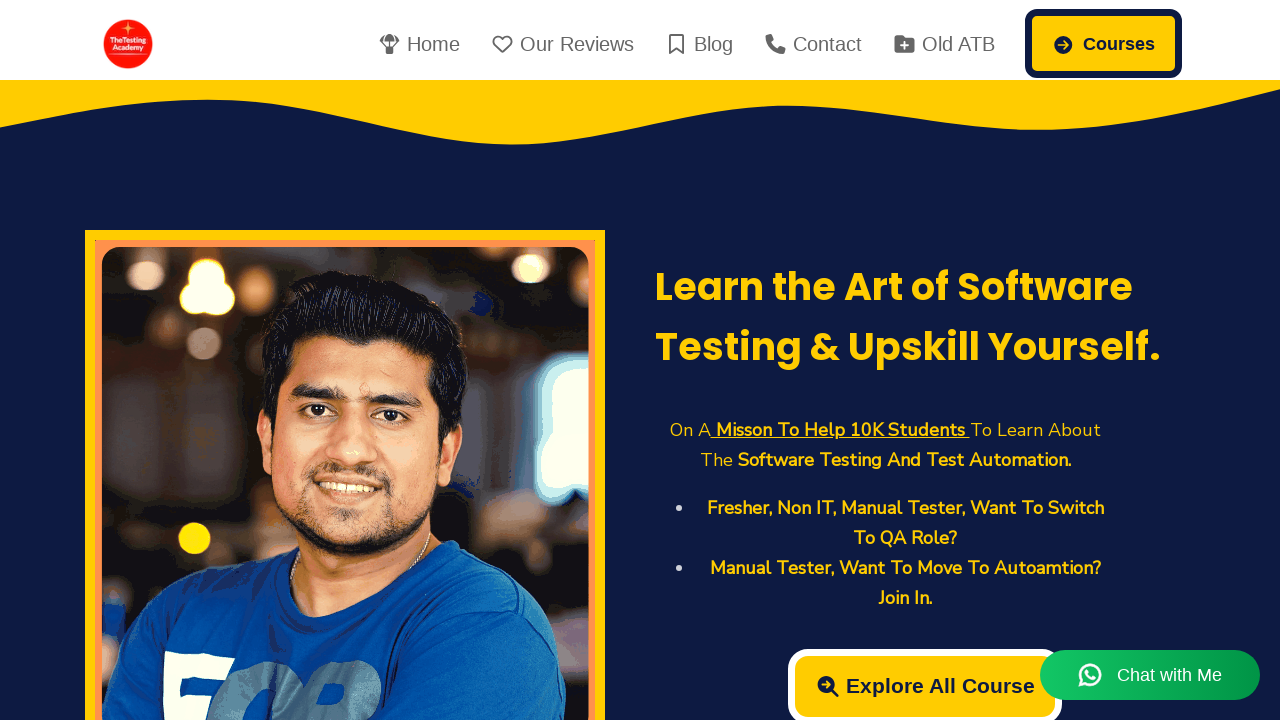